Tests the stock quote search functionality on Rediff by switching to an iframe, entering a company name (MRF), and clicking the search button to get stock information

Starting URL: https://www.rediff.com/

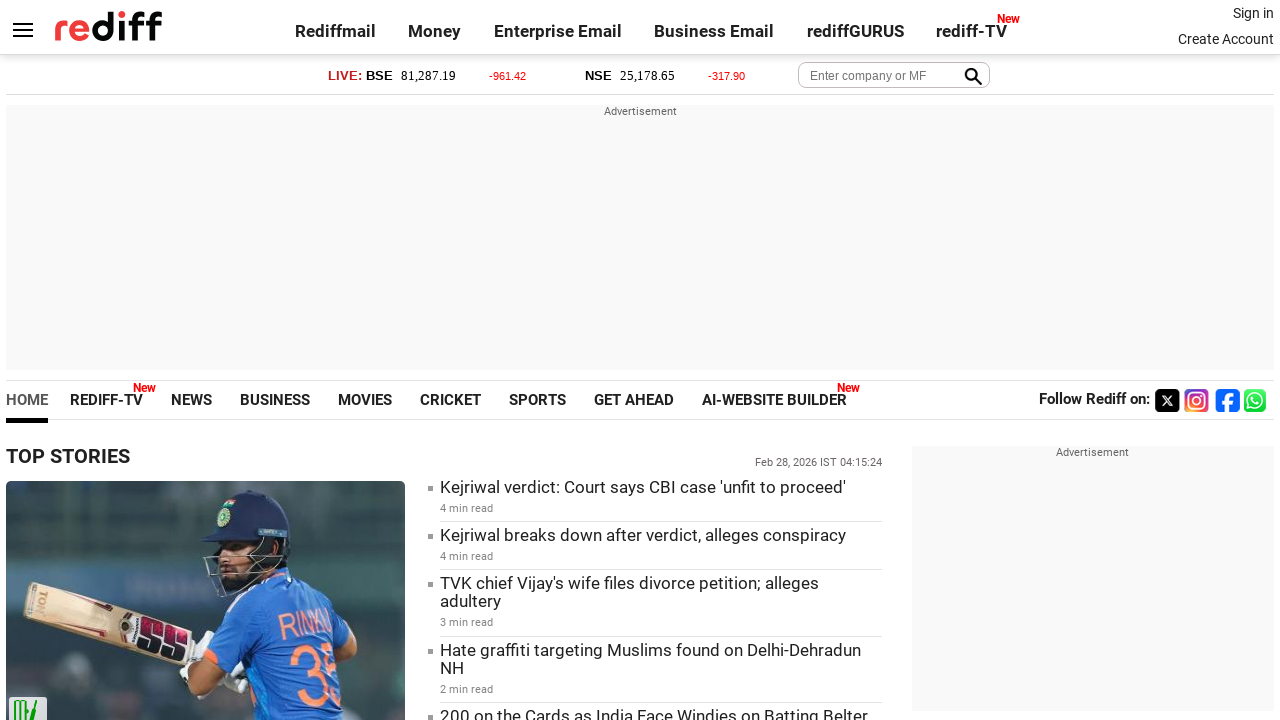

Navigated to https://www.rediff.com/
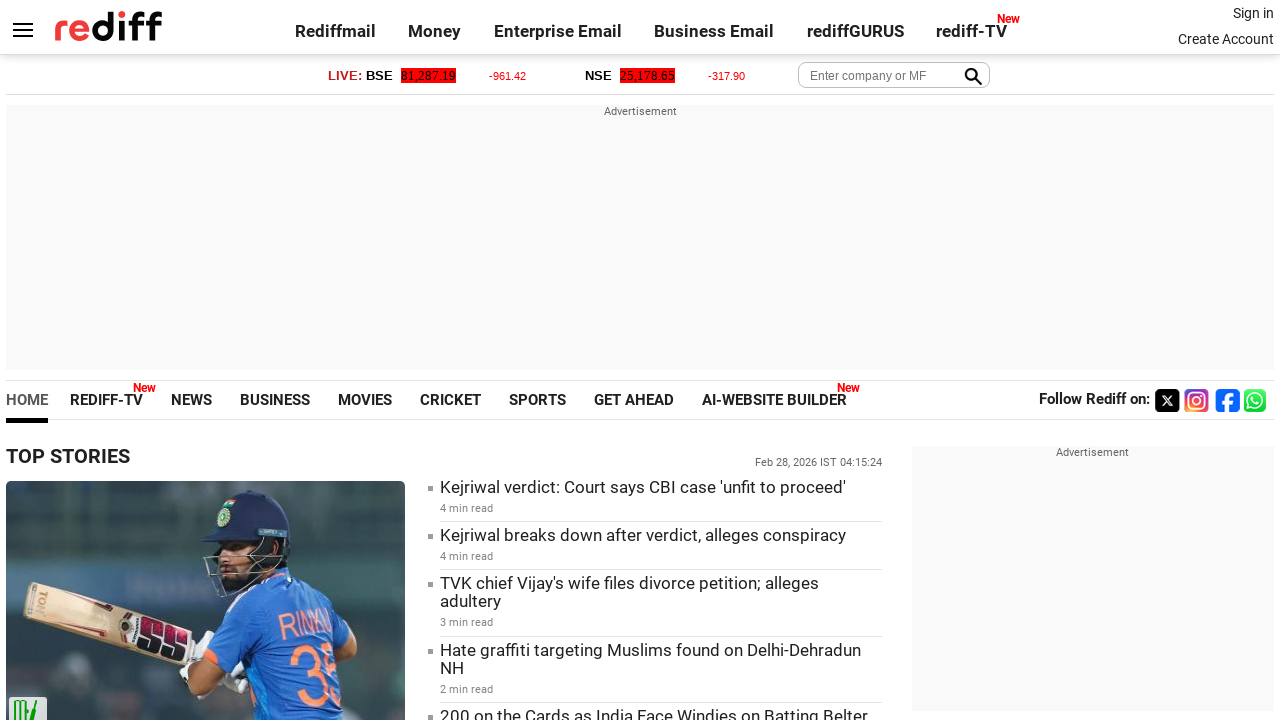

Located the money iframe element
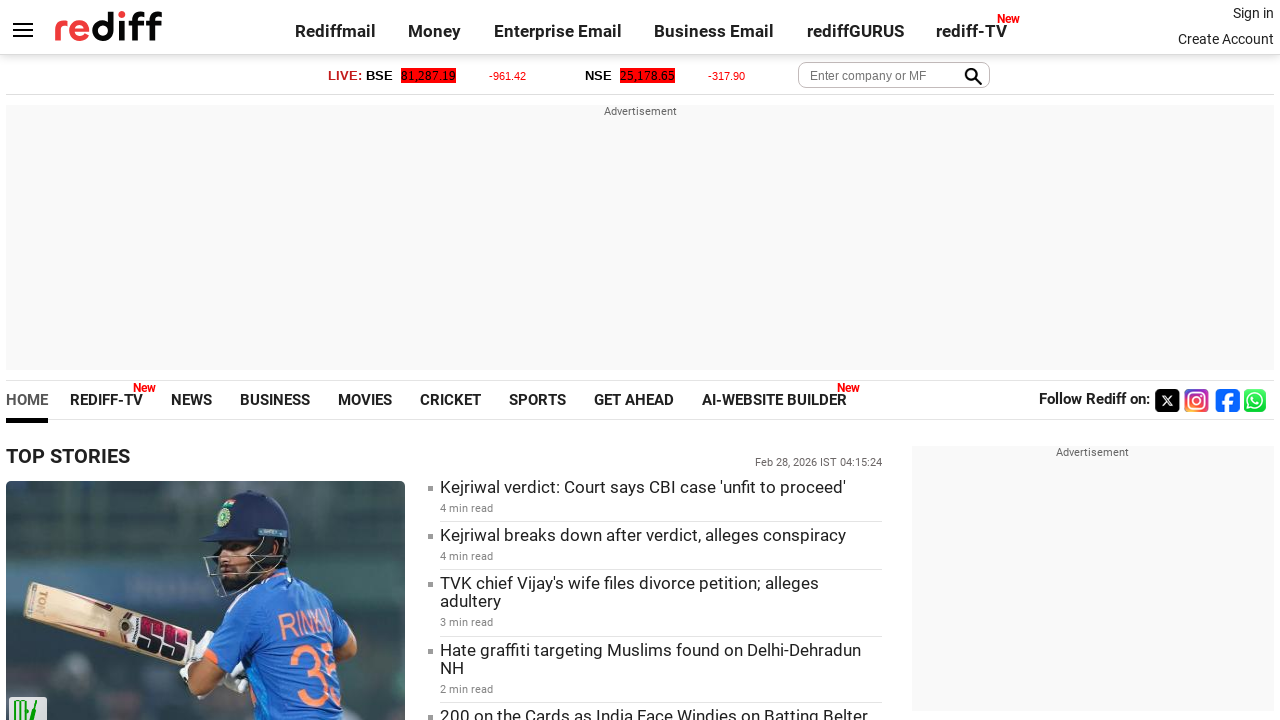

Entered 'MRF' in the stock quote search input field on iframe[name='moneyiframe'] >> internal:control=enter-frame >> .getquoteinput
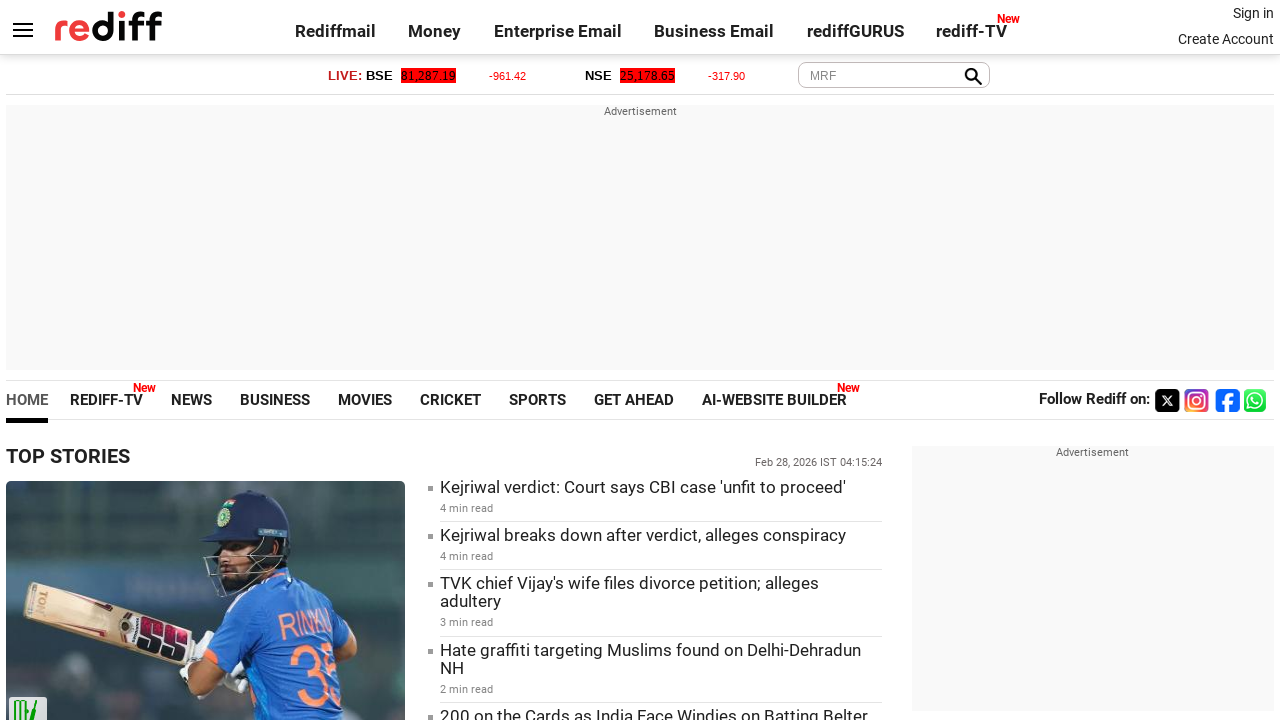

Clicked the get quote button to search for MRF stock information at (969, 76) on iframe[name='moneyiframe'] >> internal:control=enter-frame >> .getqbtn
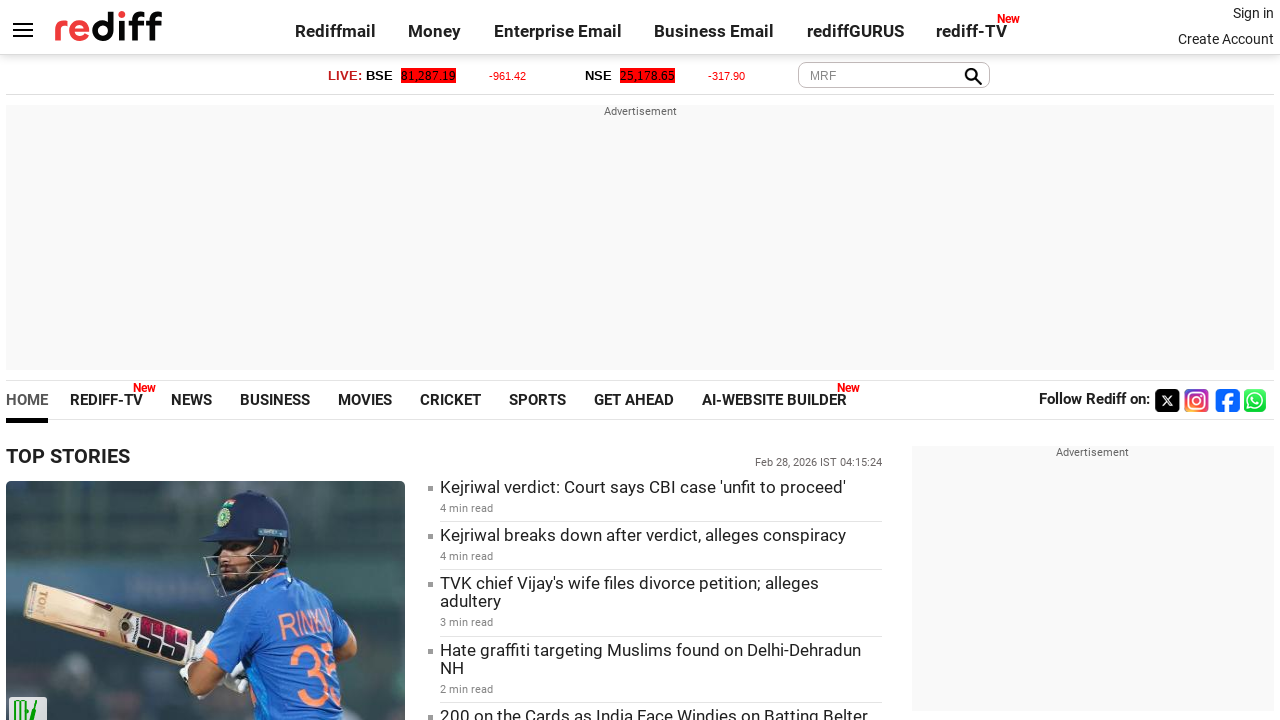

Stock quote search results loaded successfully
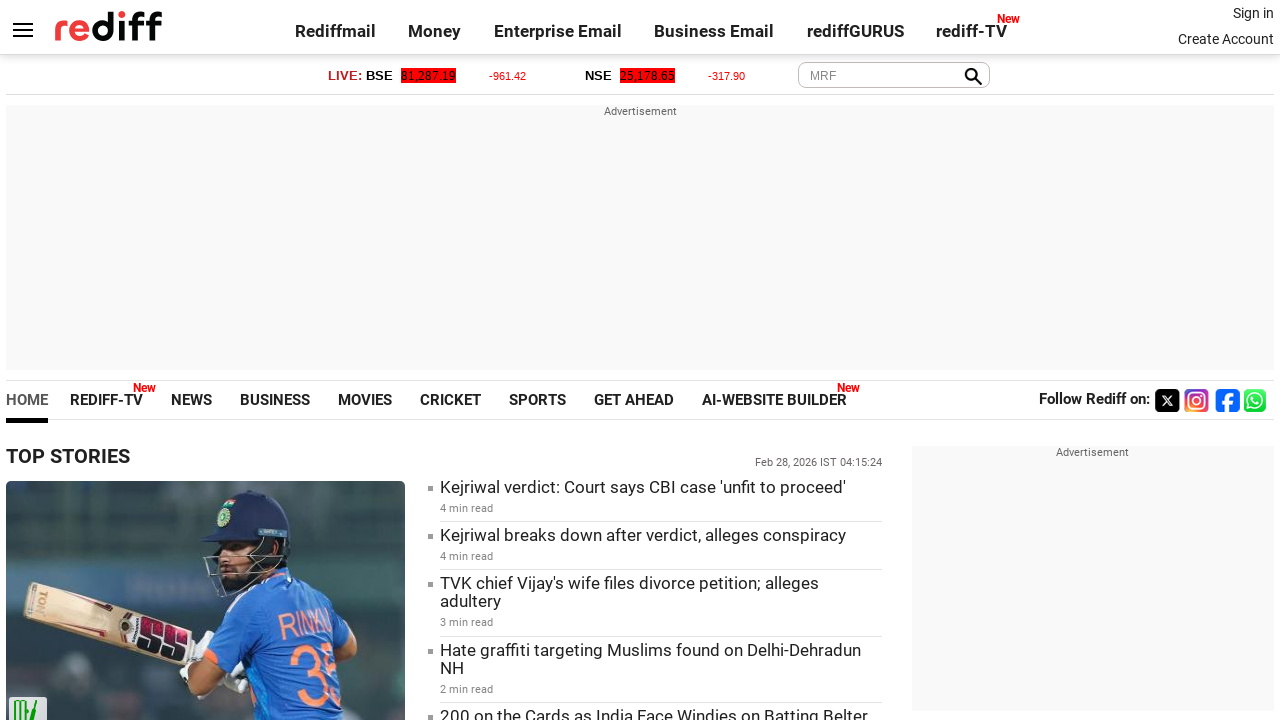

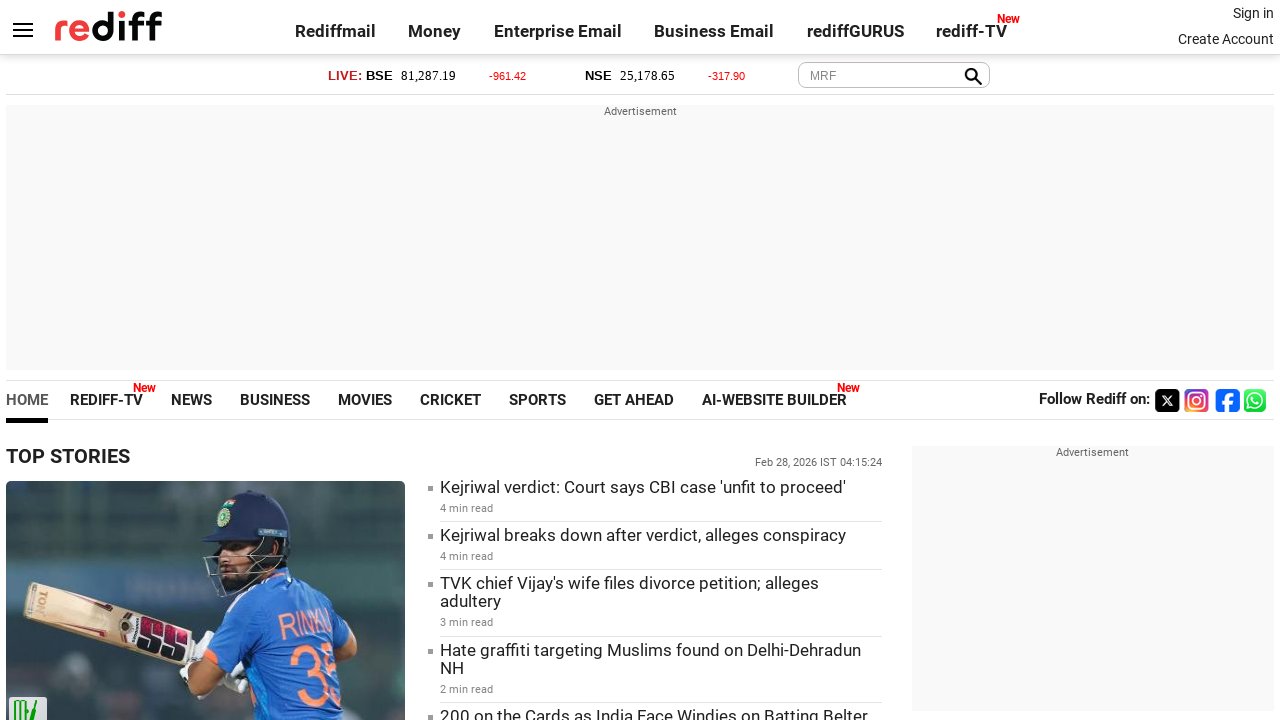